Tests dismissing a confirm alert dialog and verifying the result message shows "Cancel" was selected

Starting URL: https://demoqa.com/alerts

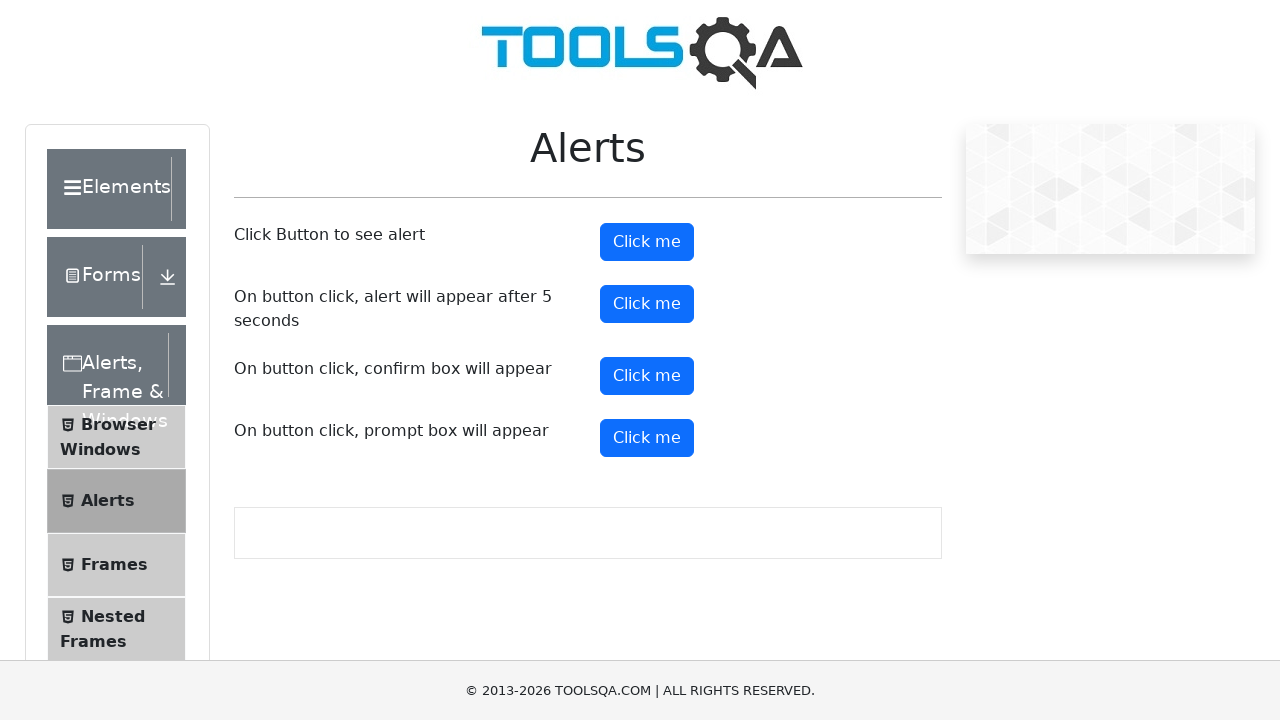

Set up dialog handler to dismiss confirm alert
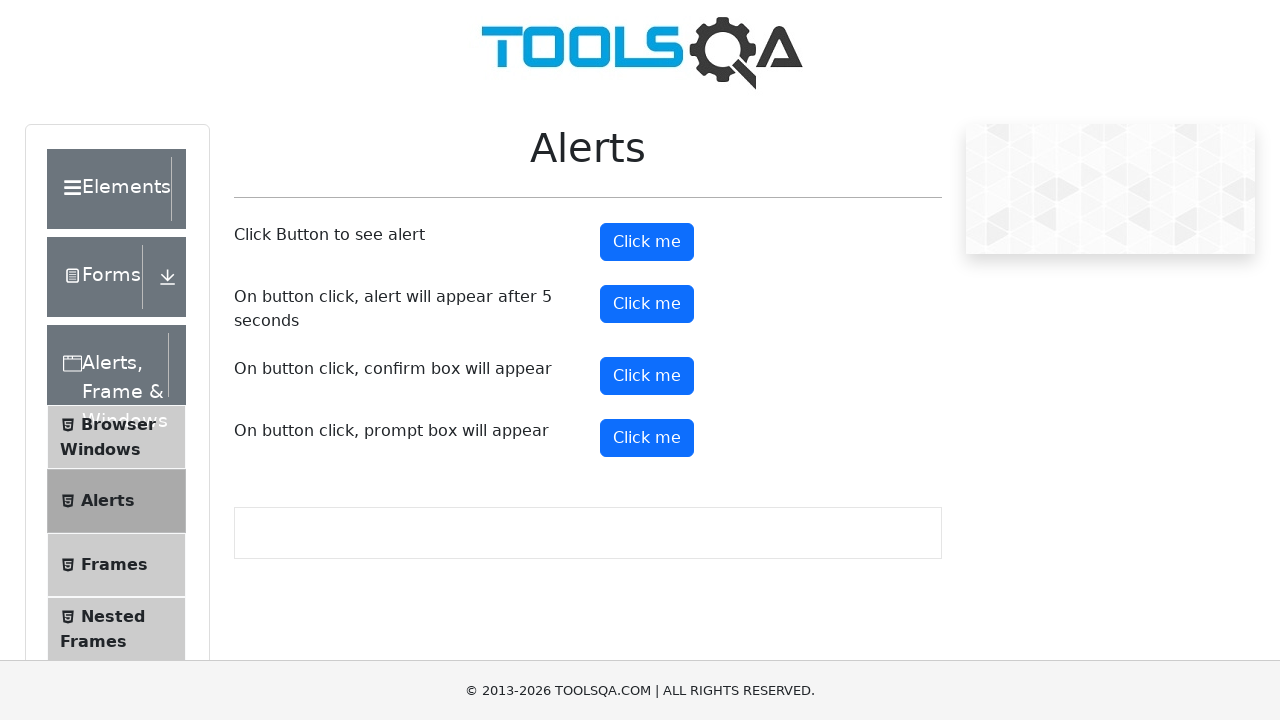

Scrolled confirm button into view
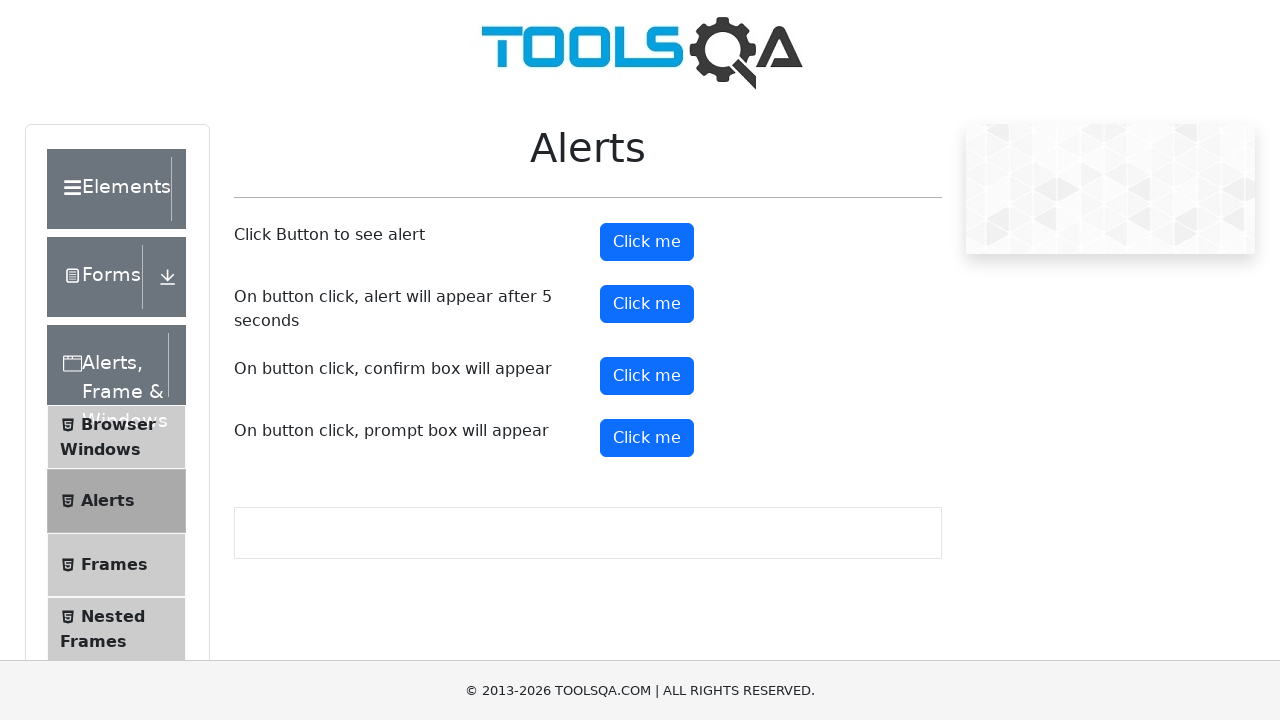

Clicked confirm button to trigger alert dialog at (647, 376) on #confirmButton
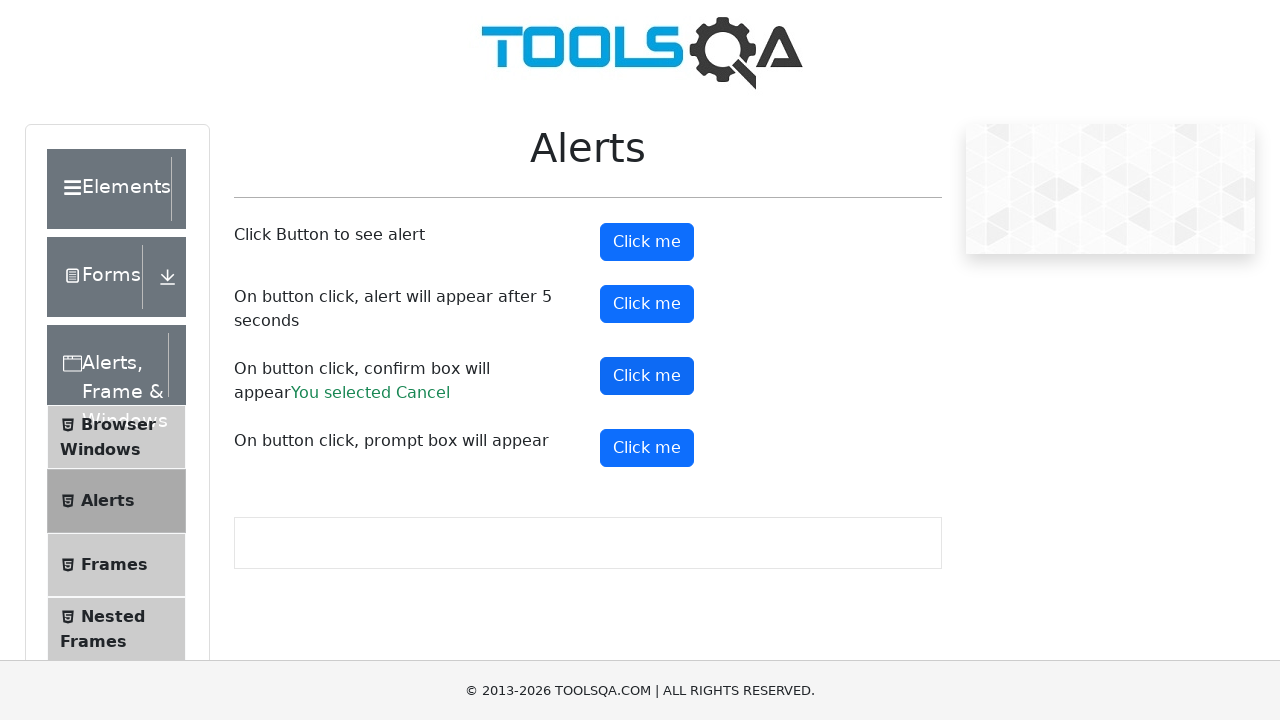

Confirm result message appeared after dismissing alert
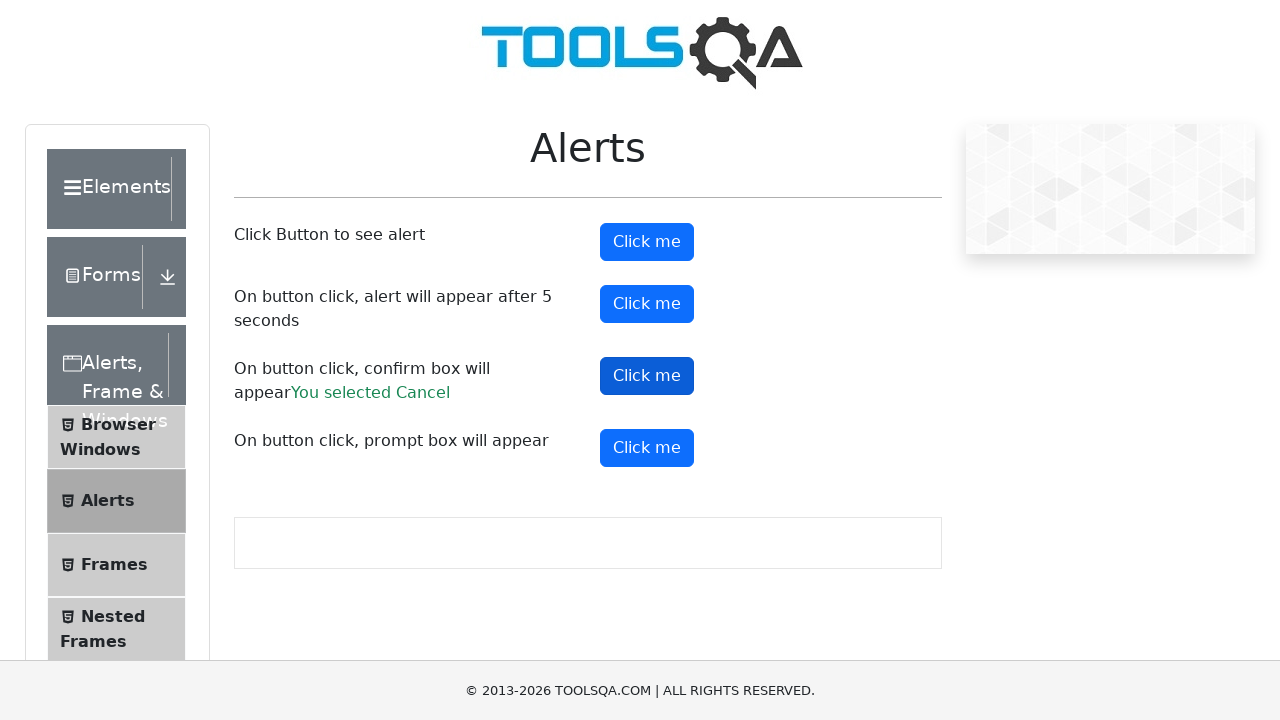

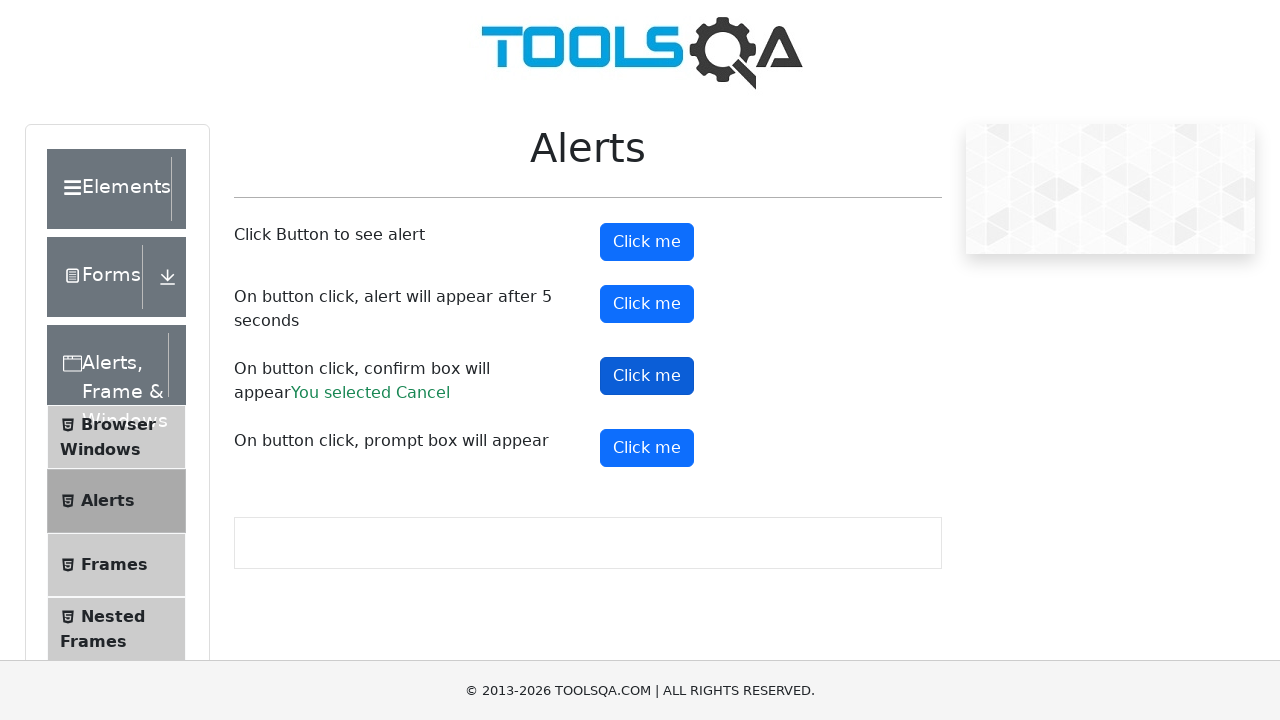